Tests JavaScript alert handling by clicking a button that triggers an alert and then accepting the alert dialog

Starting URL: https://the-internet.herokuapp.com/javascript_alerts

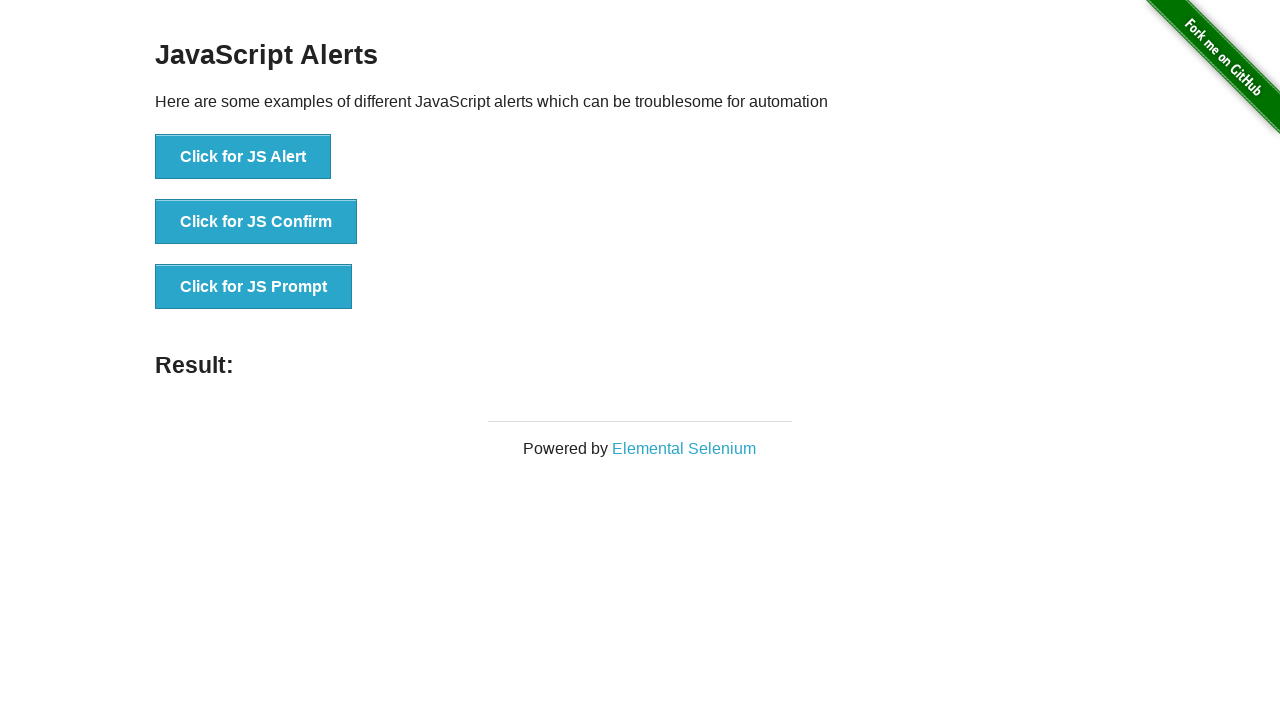

Clicked button to trigger JavaScript alert at (243, 157) on xpath=//button[@onclick='jsAlert()']
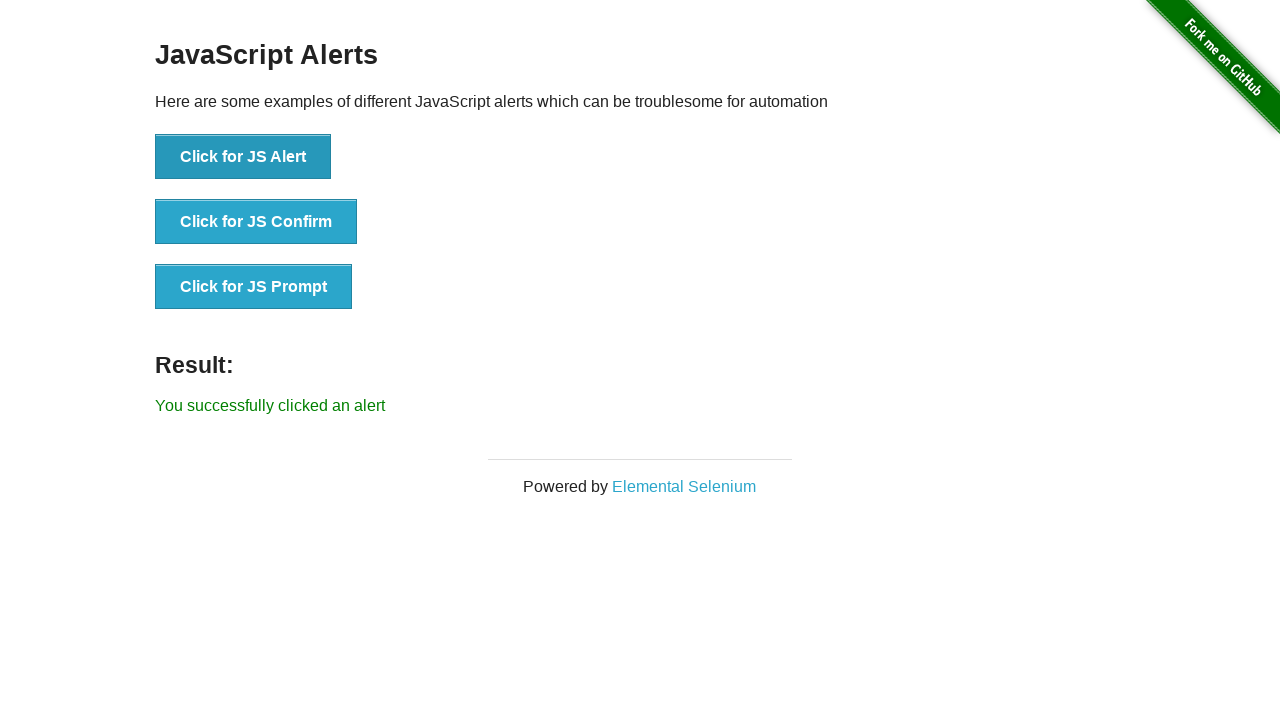

Set up dialog handler to accept alerts
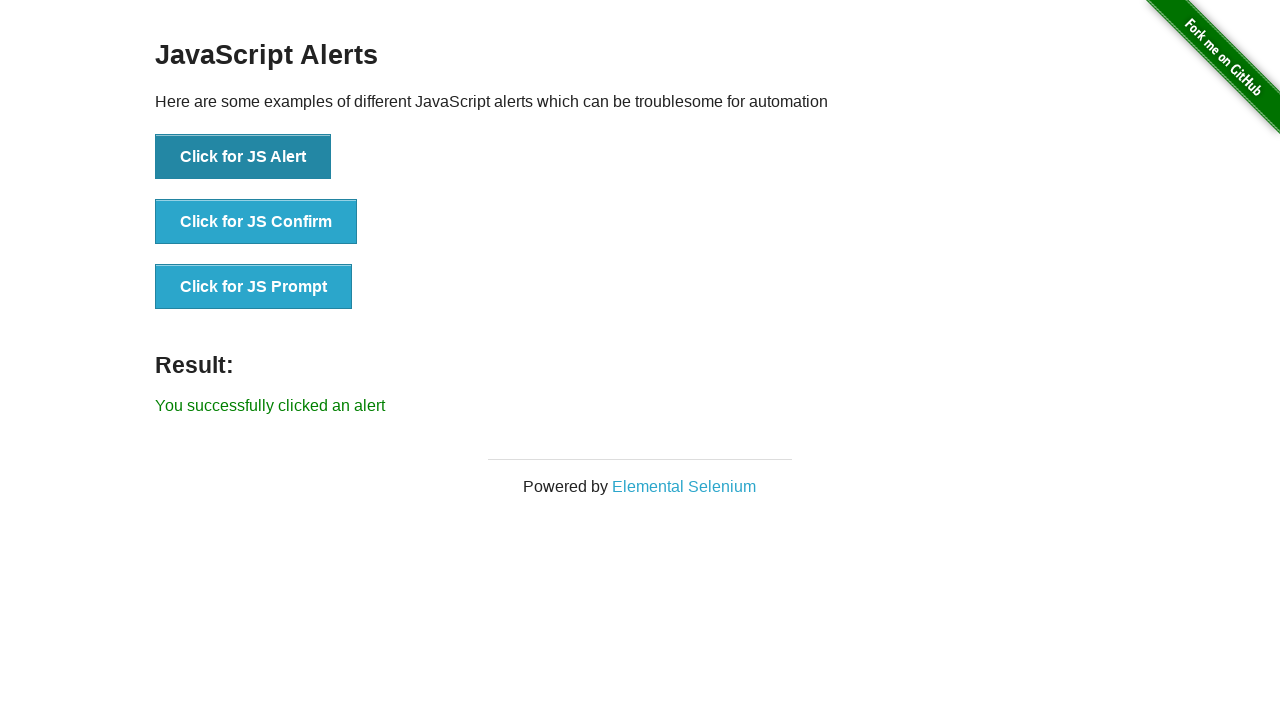

Clicked button again to trigger alert and test dialog handling at (243, 157) on xpath=//button[@onclick='jsAlert()']
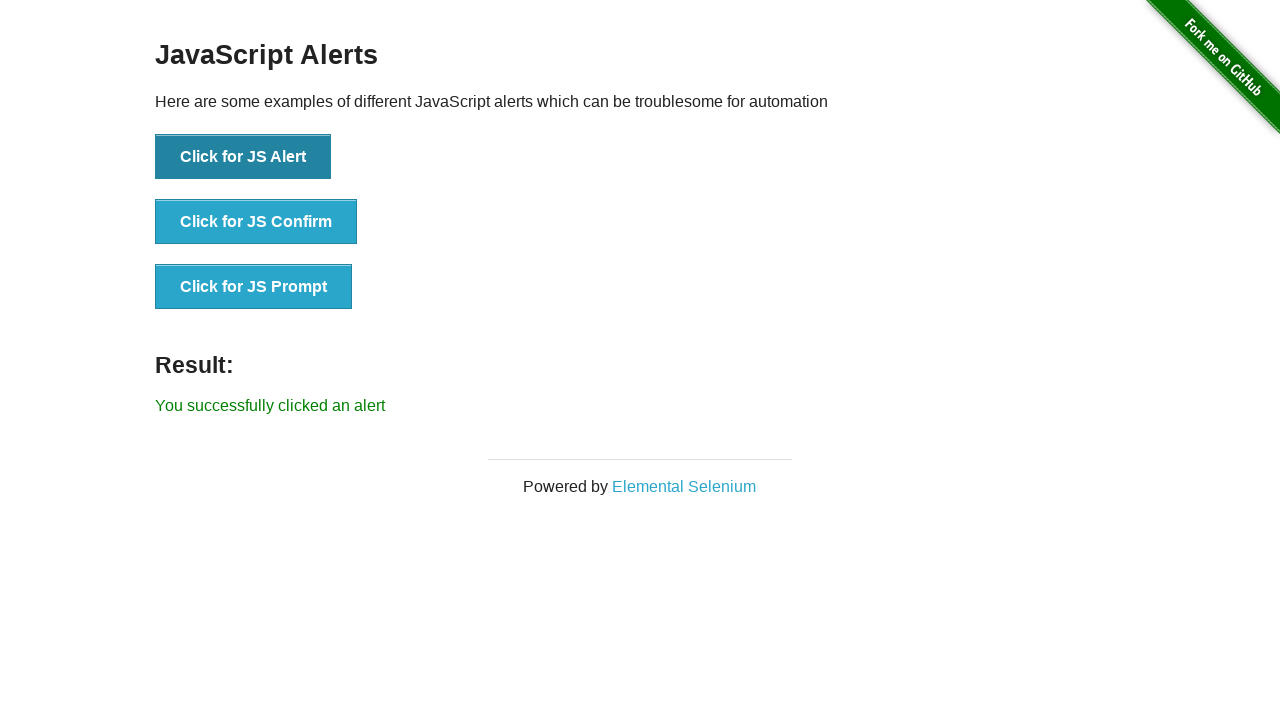

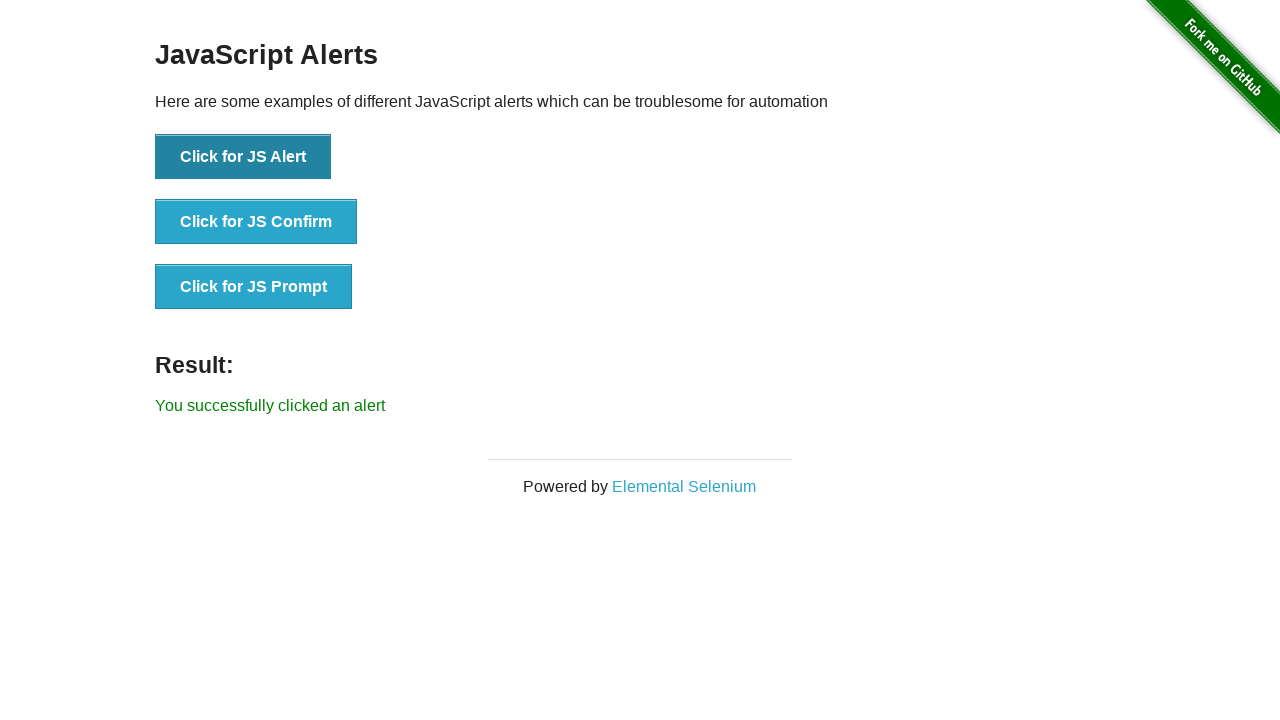